Fills out a text box form with user details including name, email, and addresses, then submits

Starting URL: https://demoqa.com/text-box

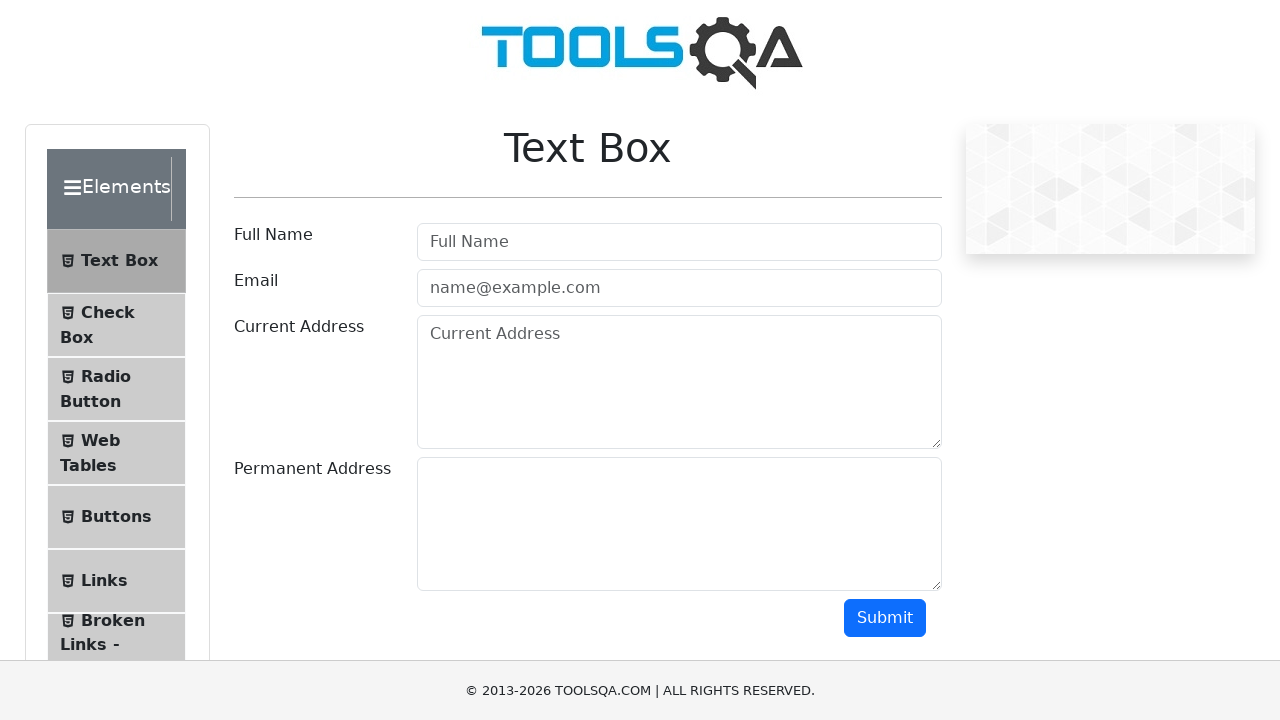

Filled full name field with 'Sadia Afsana' on [placeholder='Full Name']
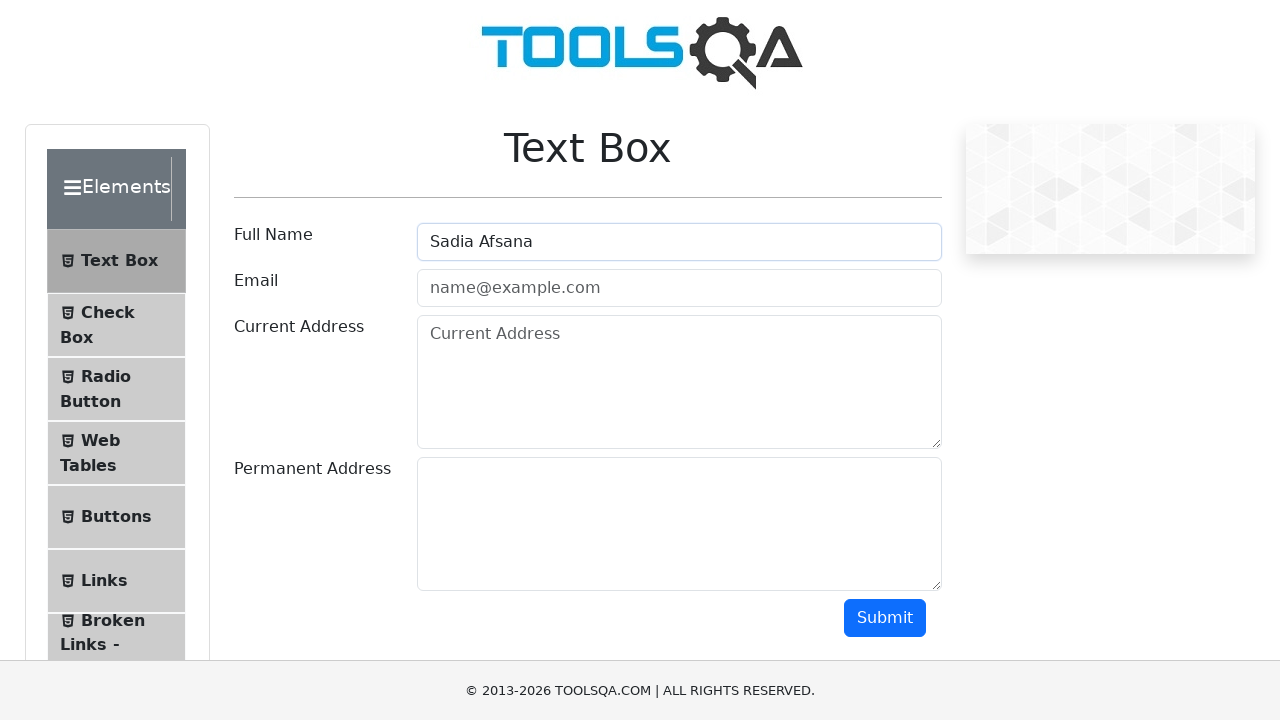

Filled email field with 'Sadia.Afsana@gmail.com' on #userEmail
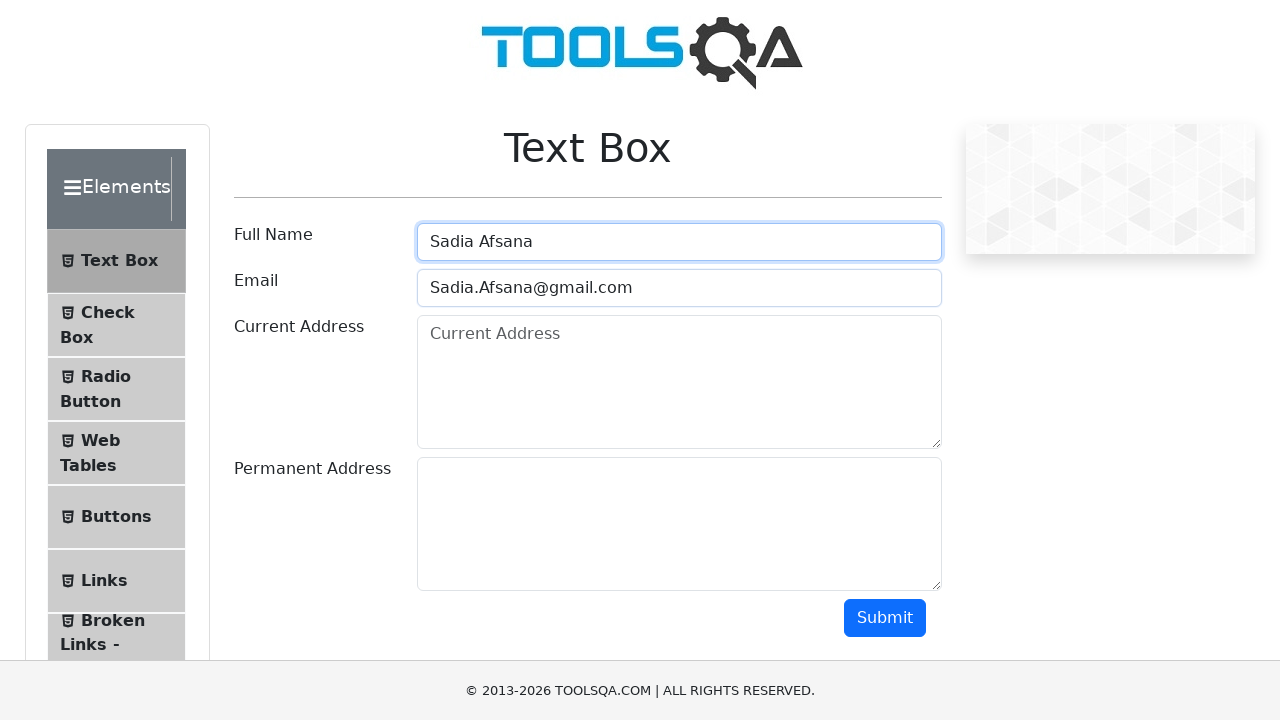

Filled current address field with 'Dhanmondi, Dhaka-1205' on #currentAddress
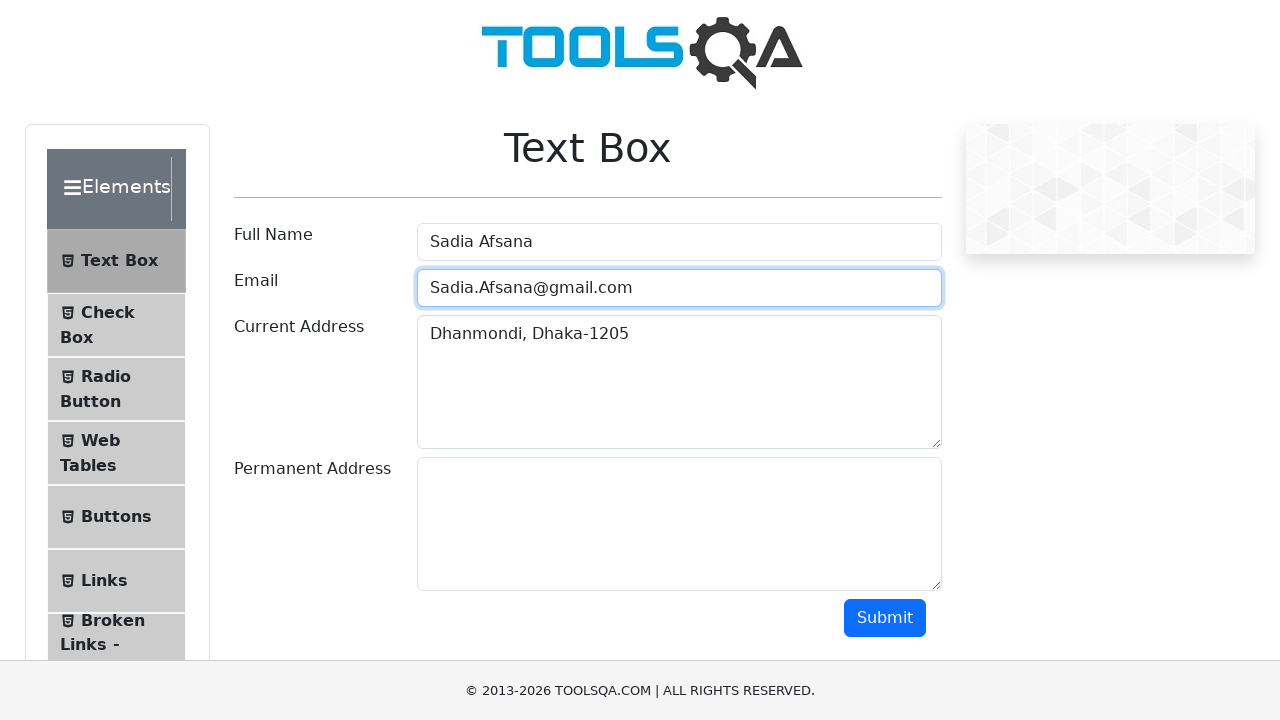

Filled permanent address field with 'Ghatail, Tangail' on #permanentAddress
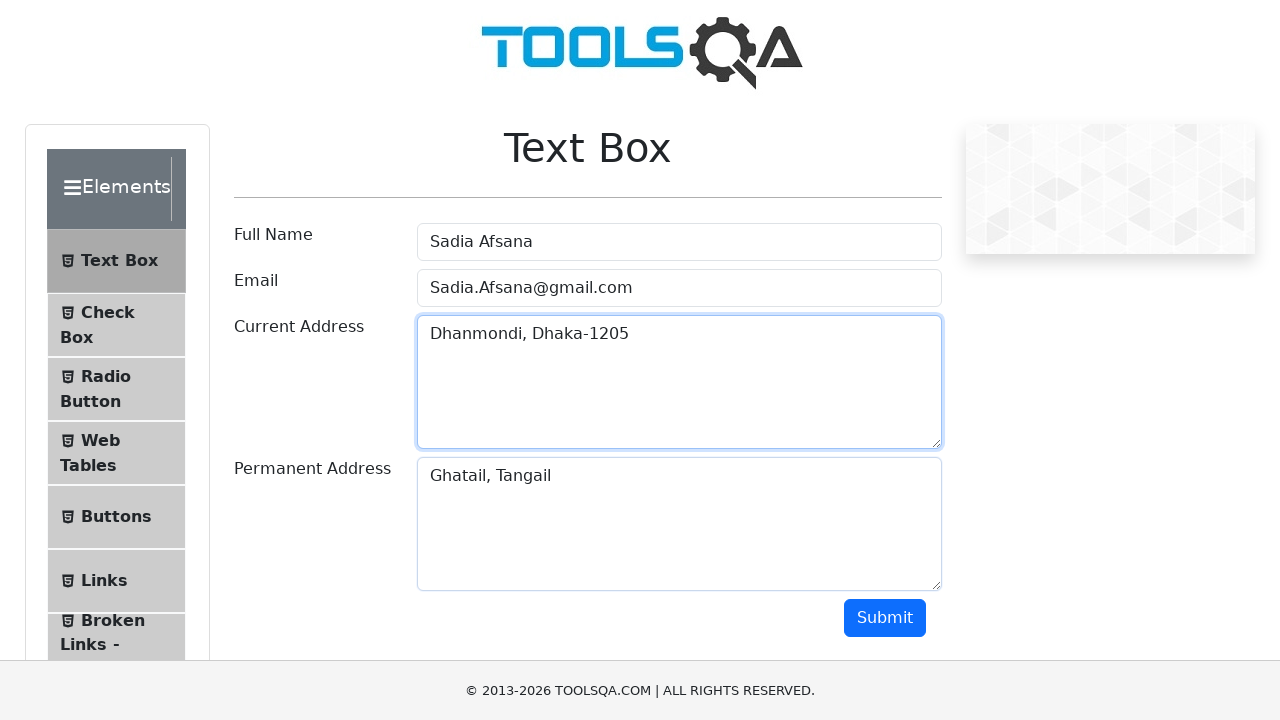

Scrolled to bottom of page using keyboard shortcut
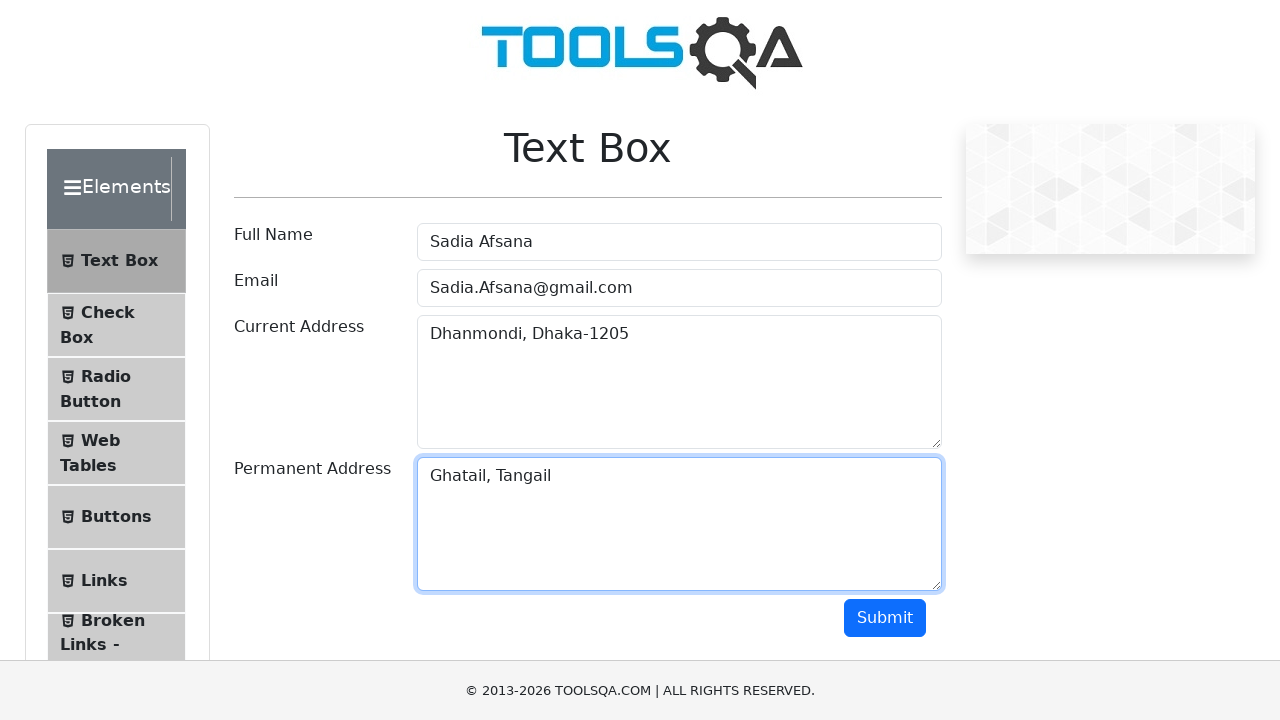

Clicked submit button to submit the form at (885, 618) on #submit
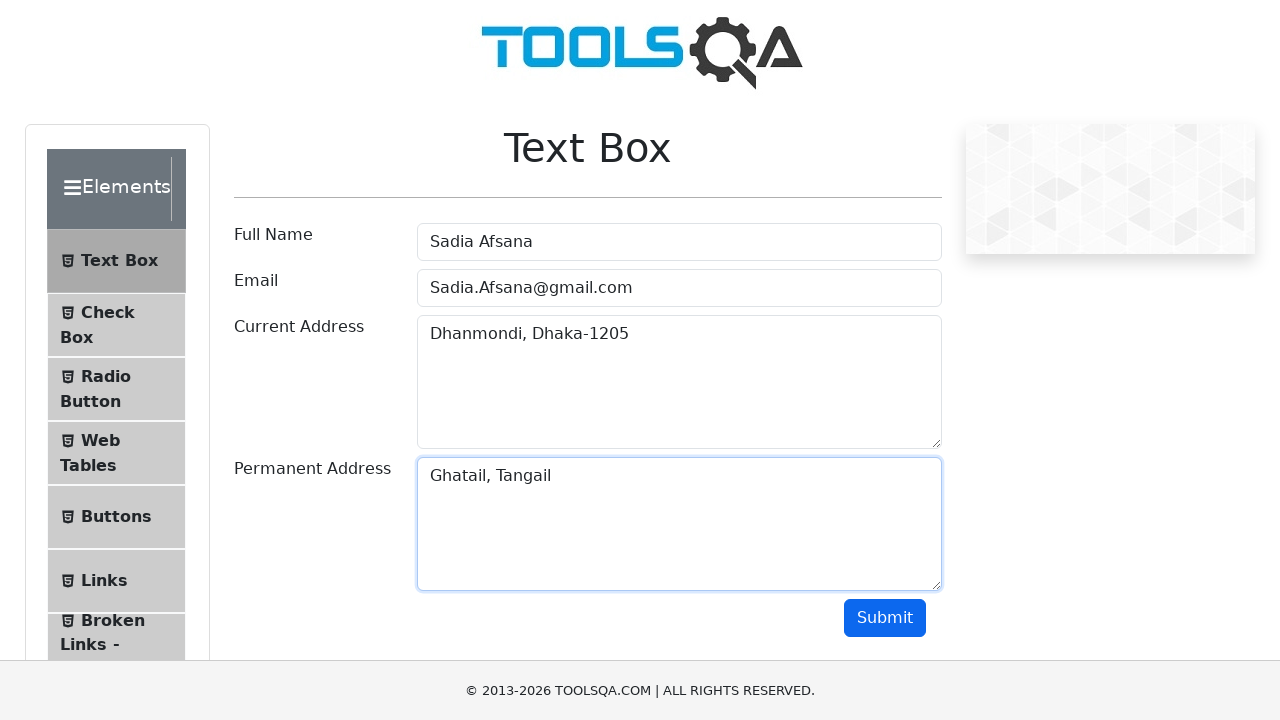

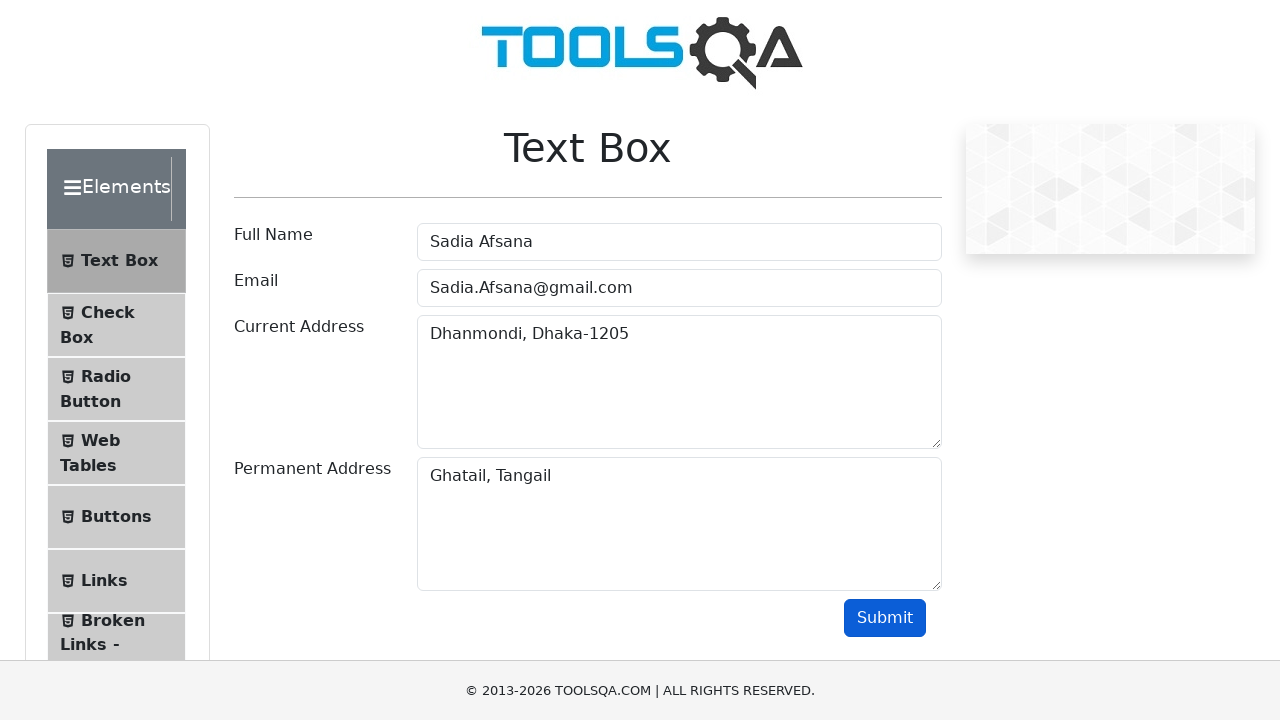